Attempts to click on a banner element and verifies that it is not interactable

Starting URL: https://www.labirint.ru

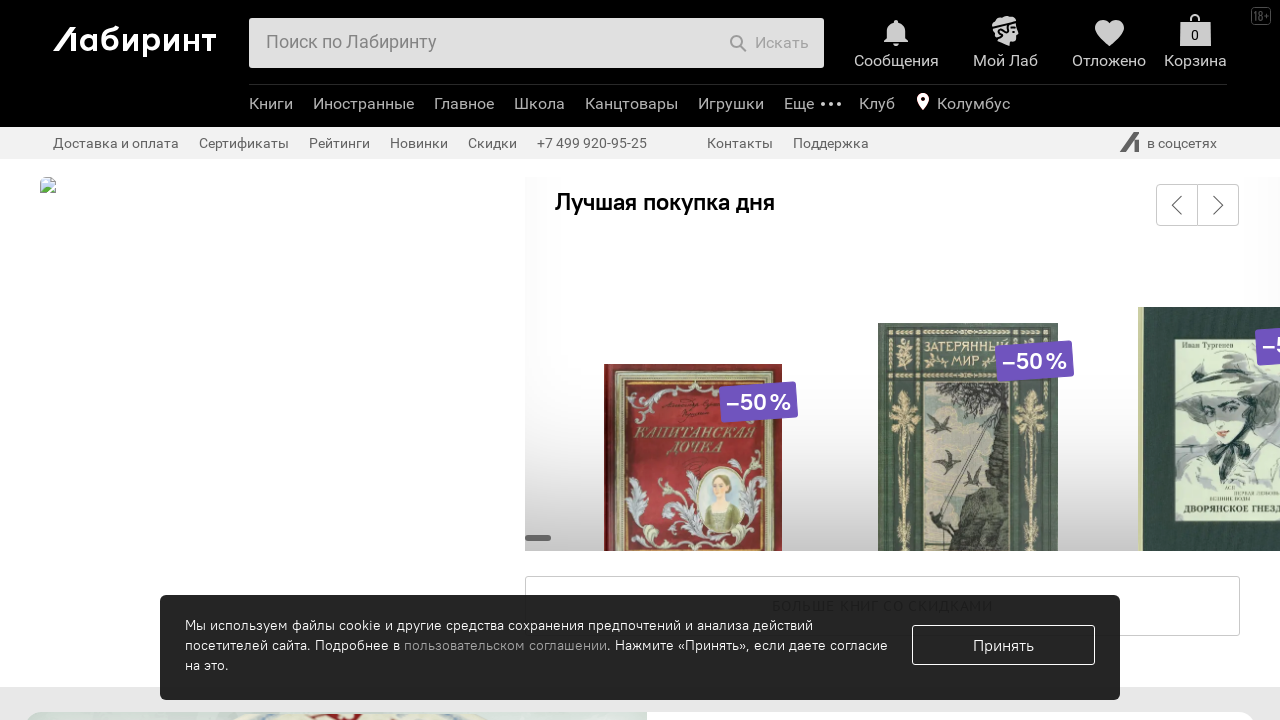

Attempted to click banner element at .autobanner__center at (951, 545) on .autobanner__center
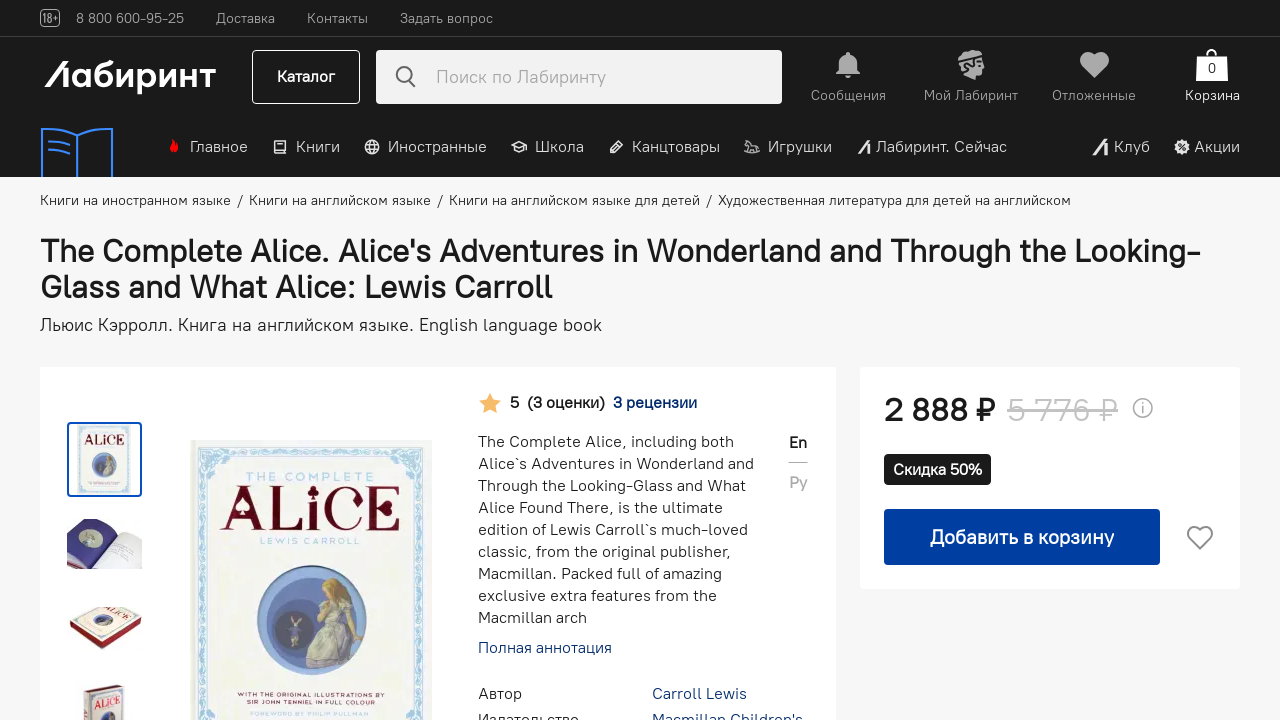

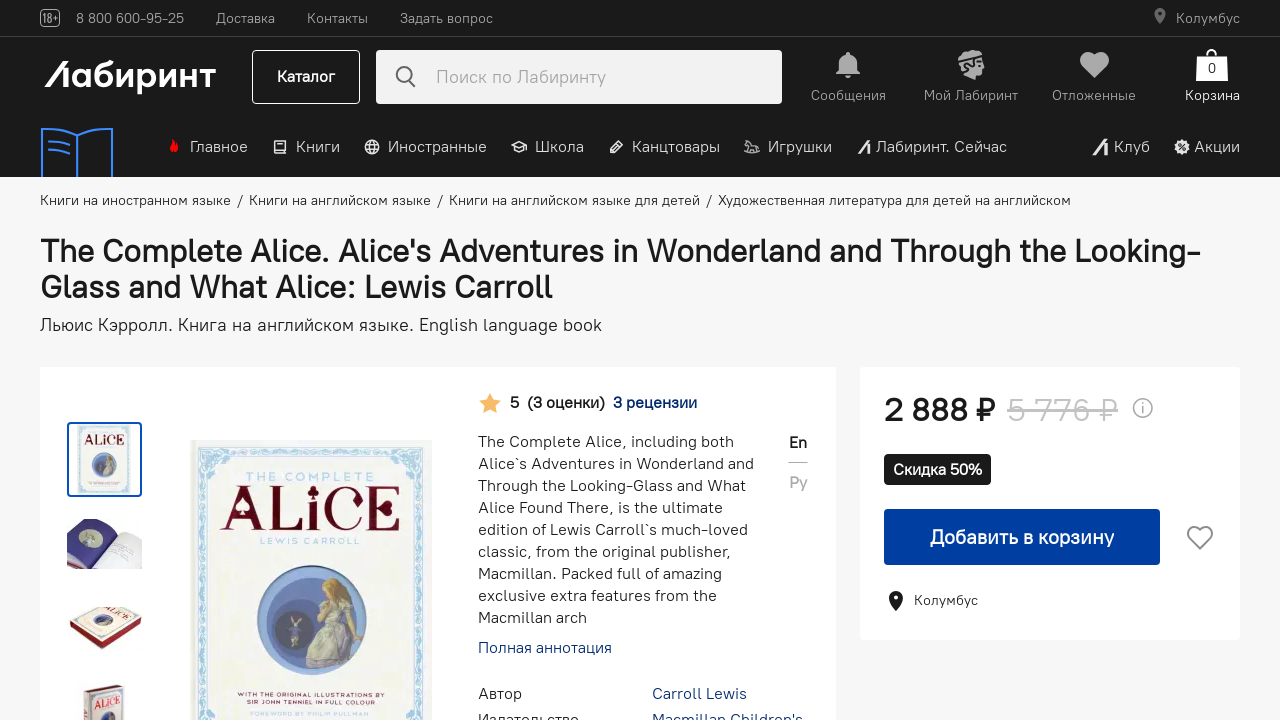